Tests button interaction by hovering over a button to verify its color change behavior

Starting URL: https://www.leafground.com/button.xhtml

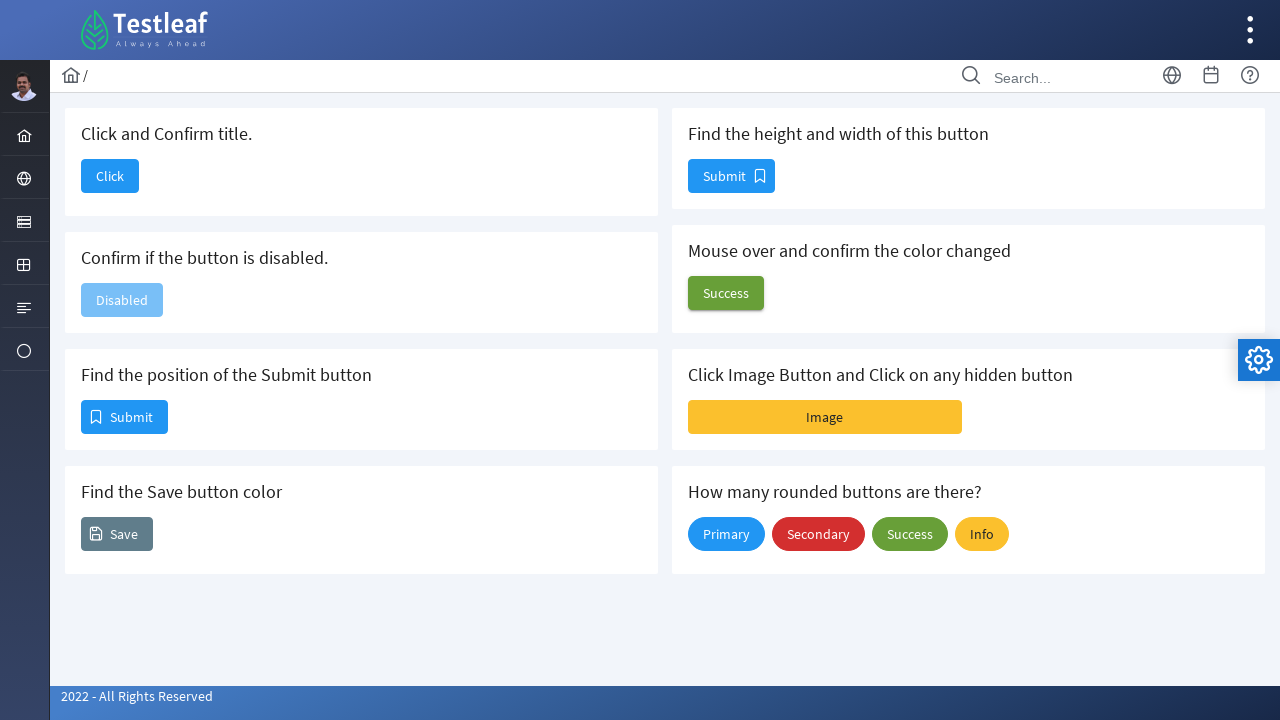

Located the color change button
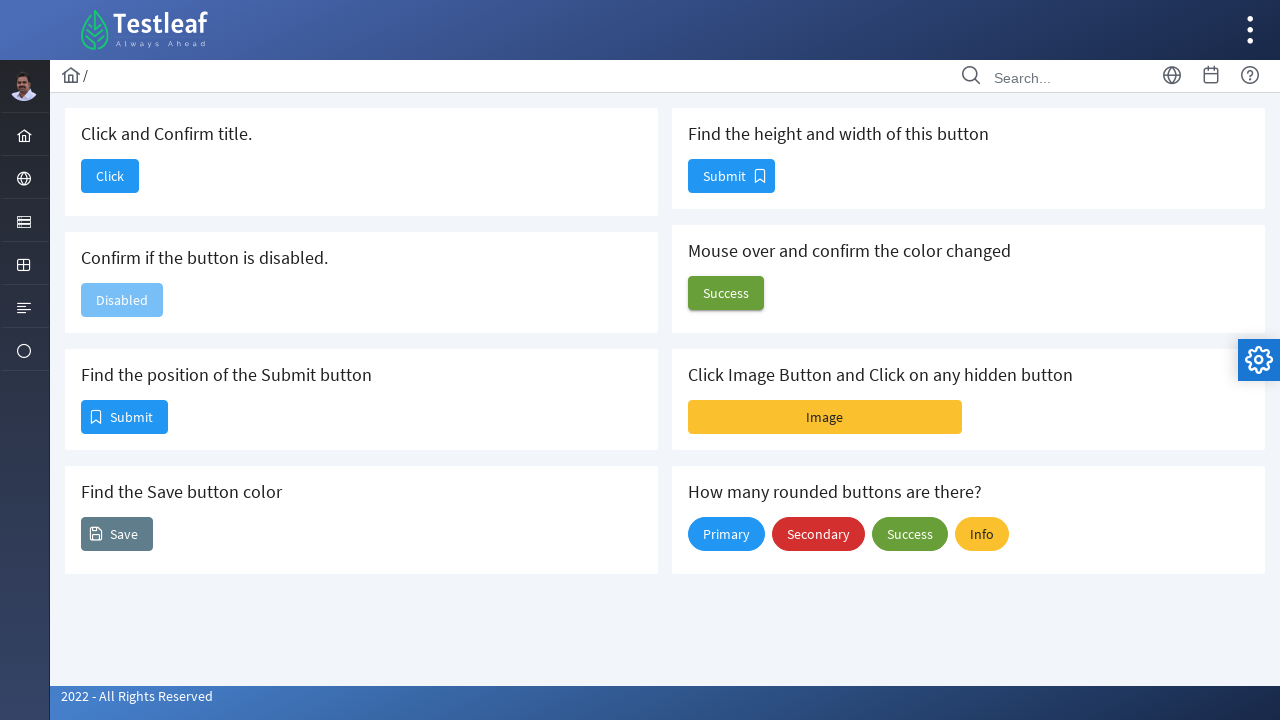

Retrieved initial button color: rgb(104, 159, 56)
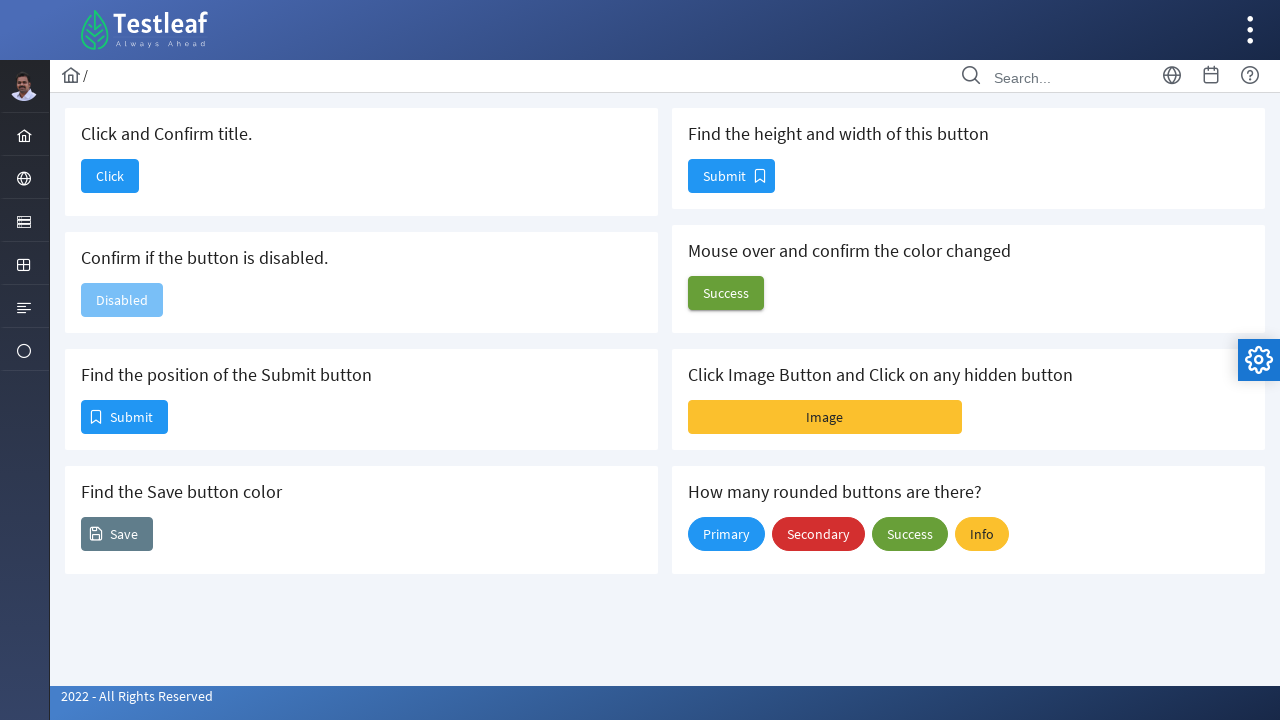

Hovered over the button to trigger color change at (726, 293) on #j_idt88\:j_idt100
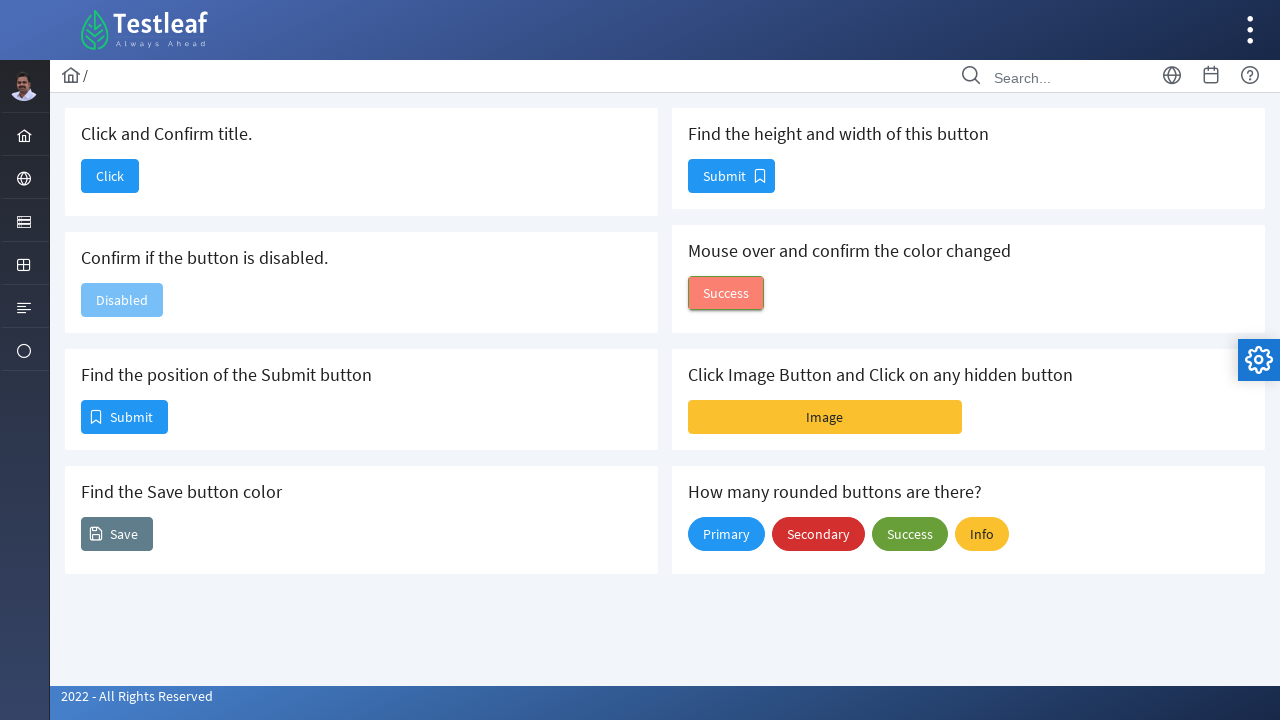

Retrieved button color after hover: rgb(94, 143, 50)
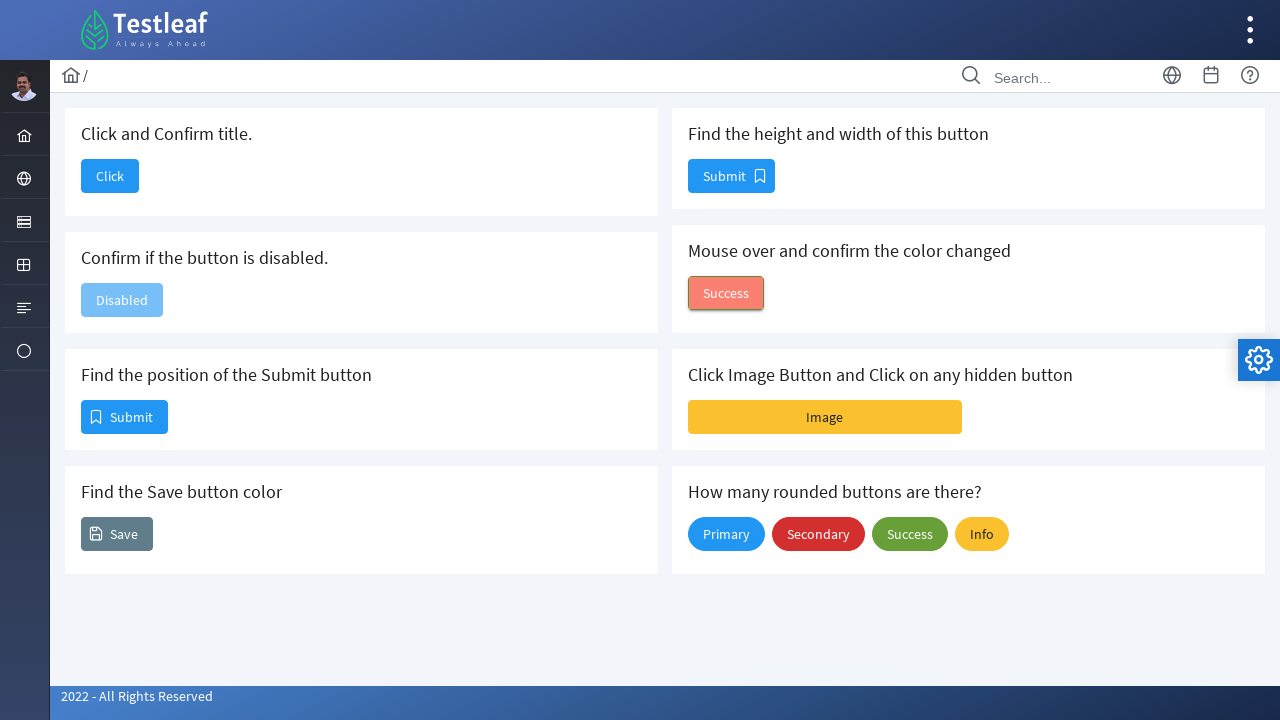

Verified button color changed on hover
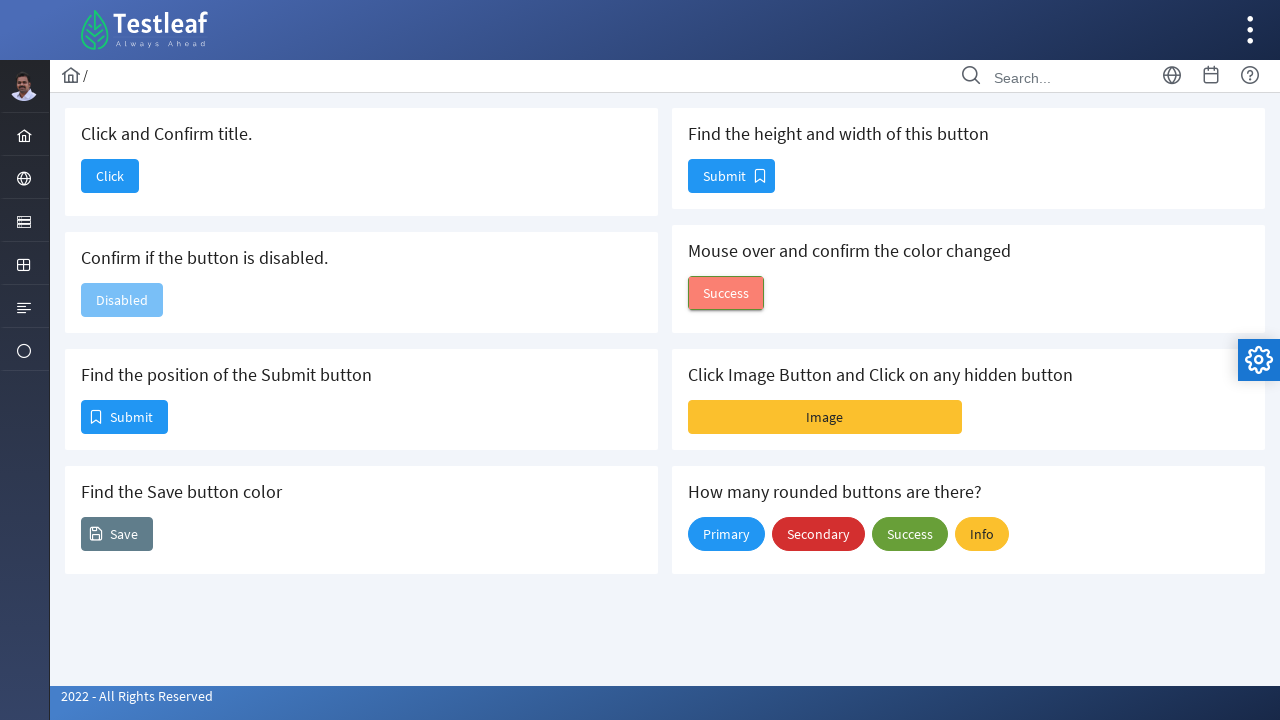

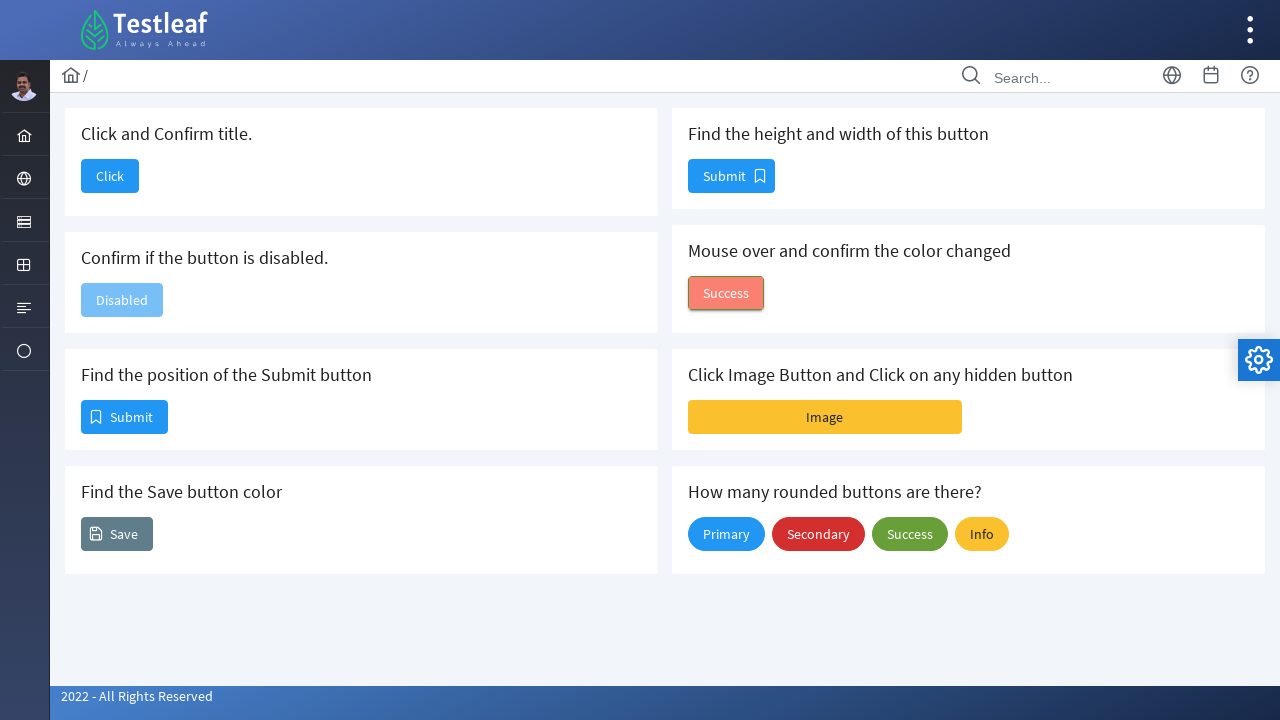